Tests that the how to use hardware wallet section is visible

Starting URL: https://shop.ledger.com/pages/hardware-wallet#hardware-wallet-collection

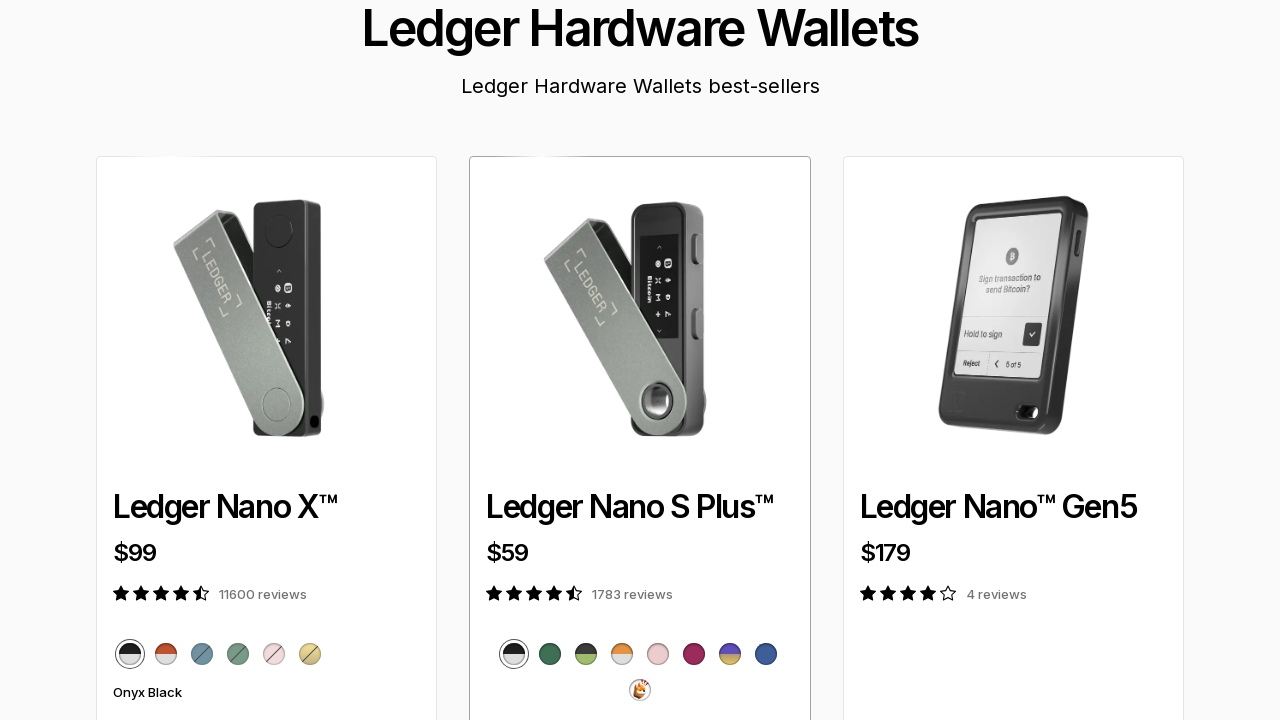

Located 'How to use a hardware wallet?' section heading
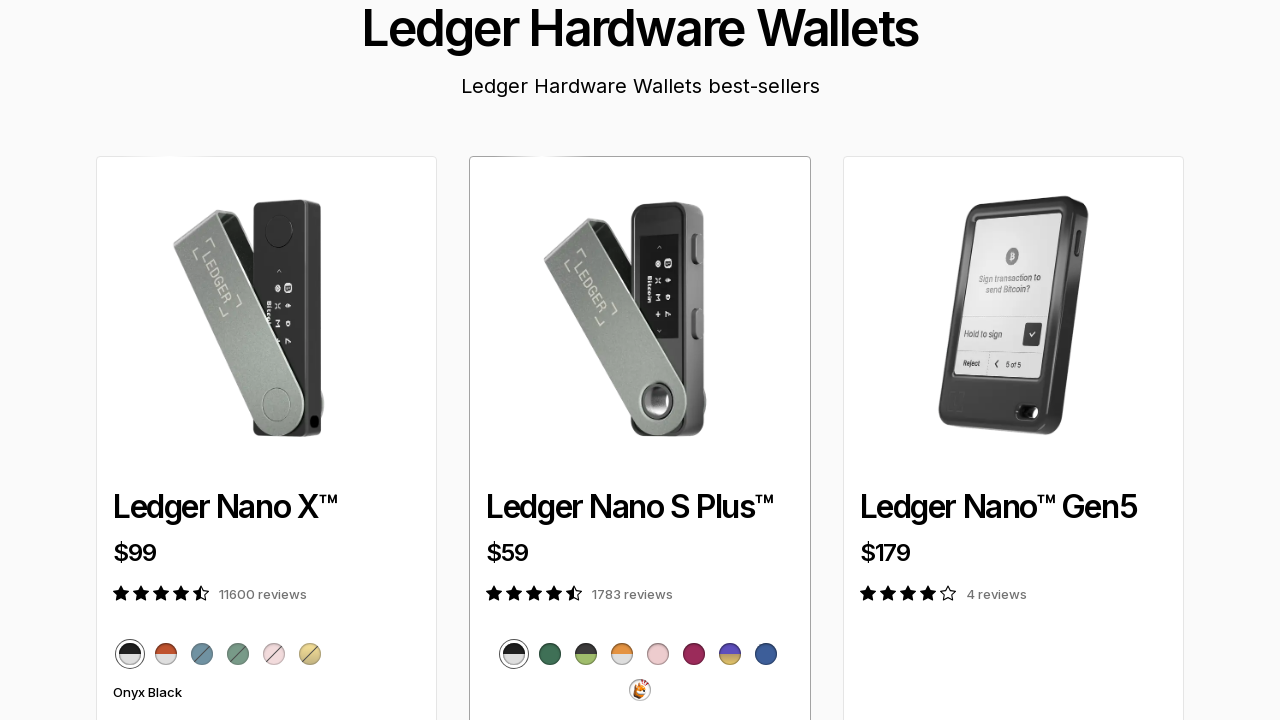

Scrolled 'How to use a hardware wallet?' section into view
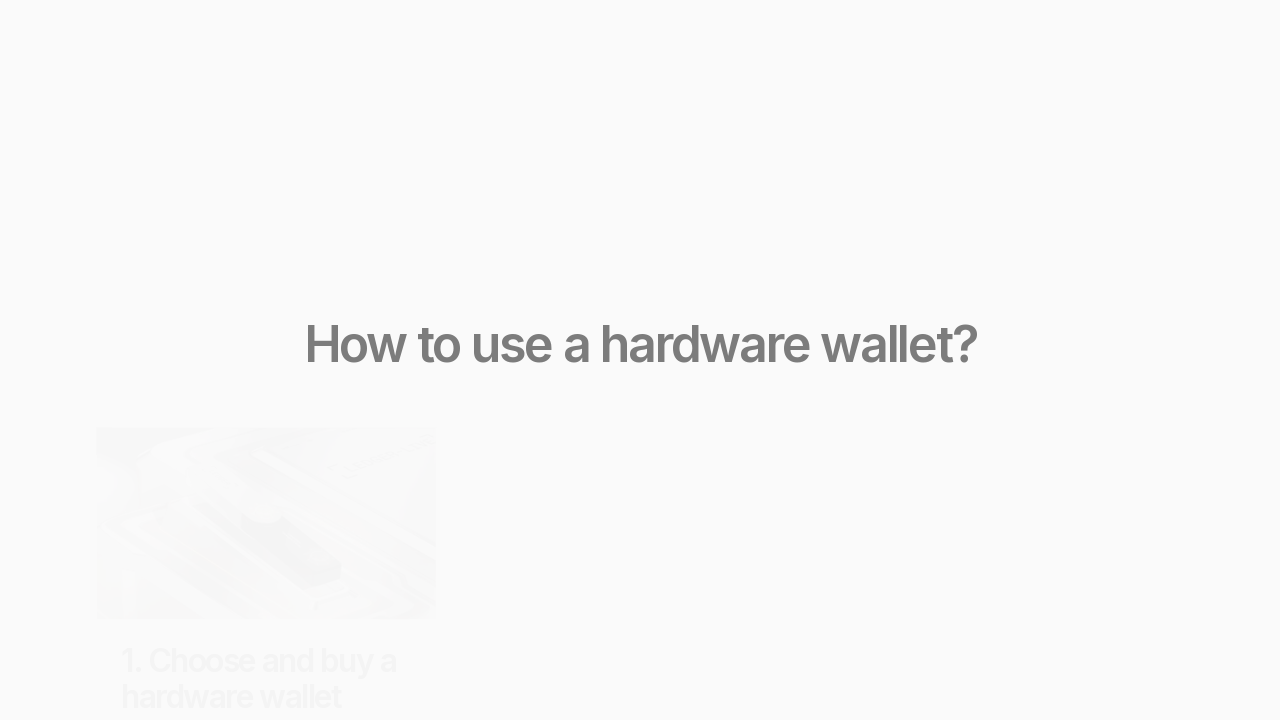

'How to use a hardware wallet?' section is now visible
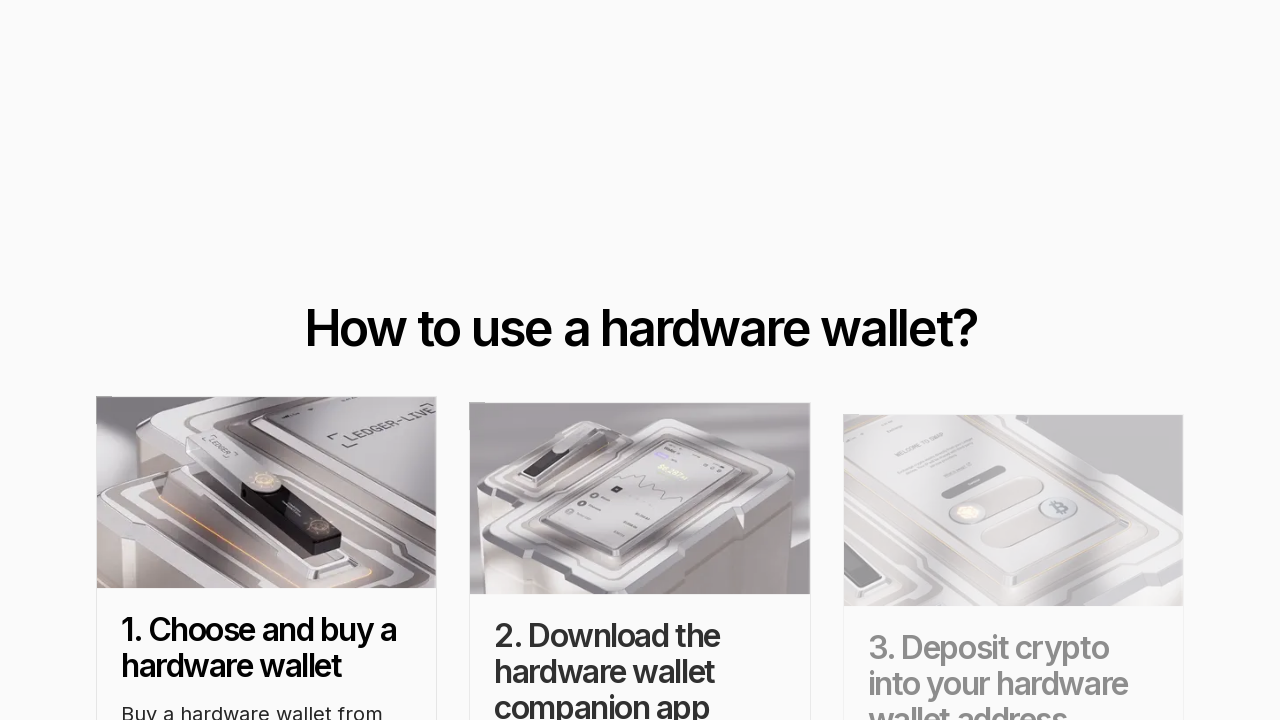

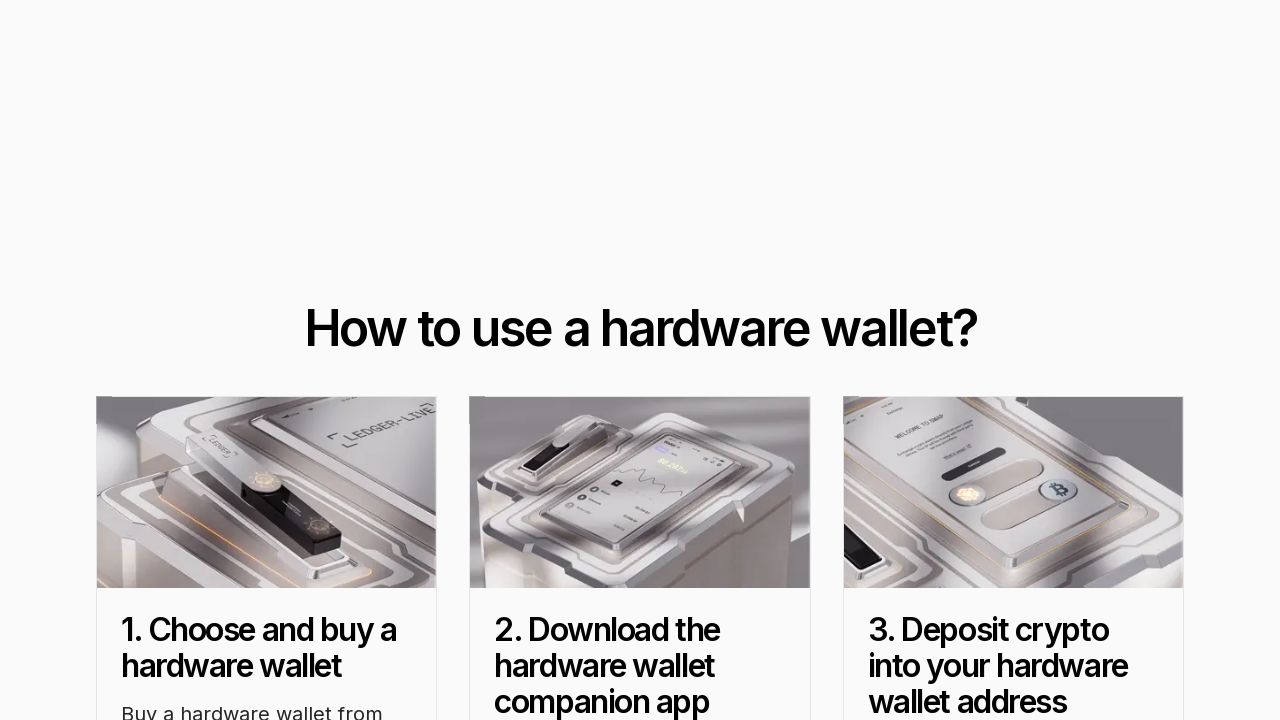